Verifies that the Sauce Labs homepage loads correctly by checking the page title

Starting URL: https://saucelabs.com/

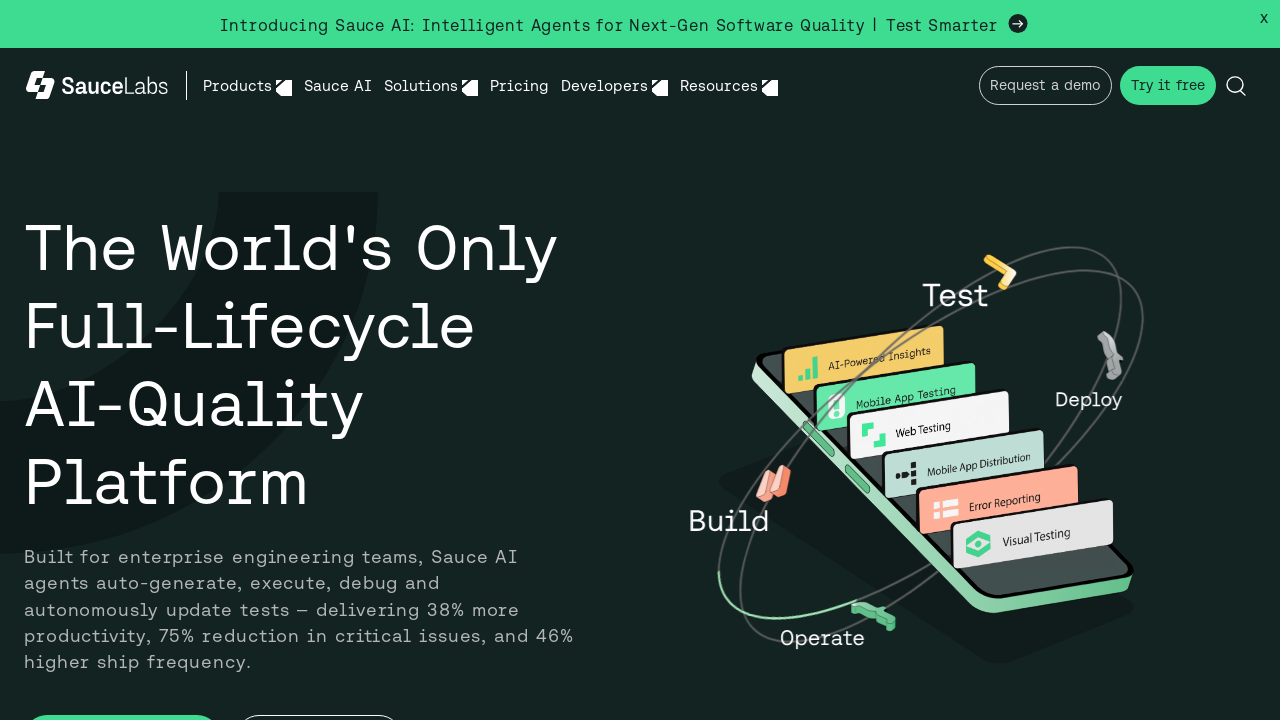

Waited for page to reach domcontentloaded state
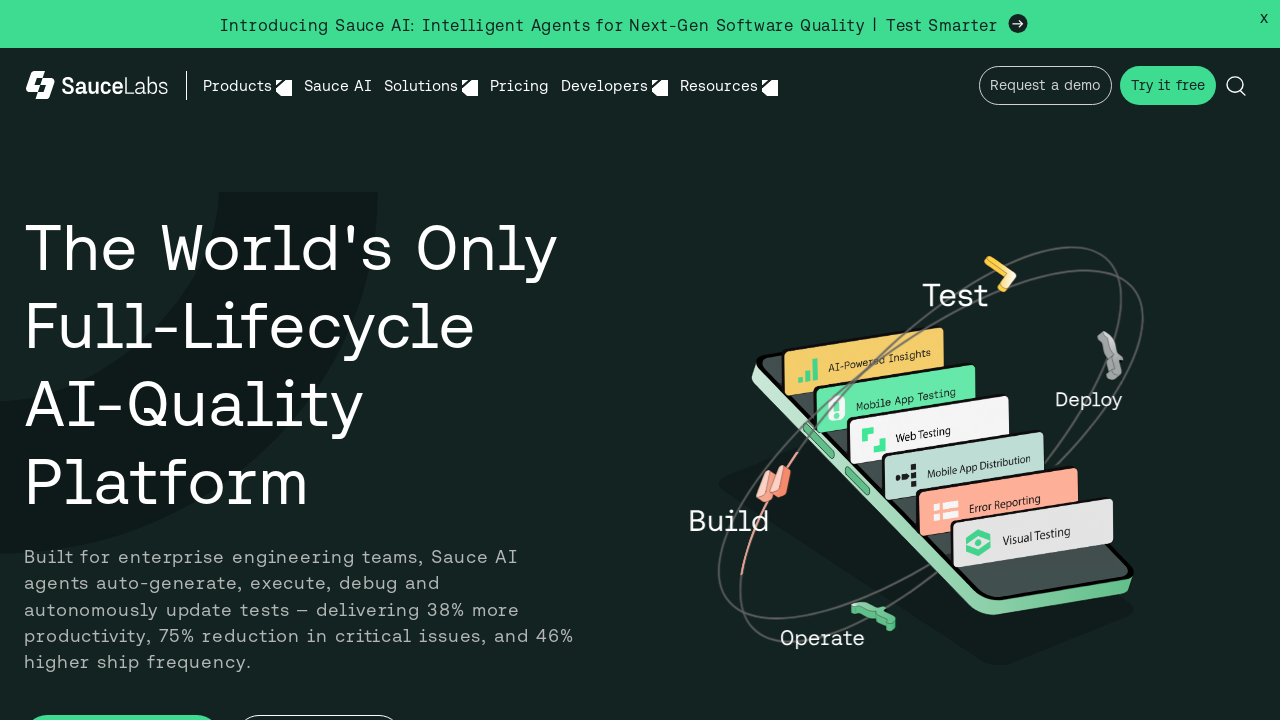

Verified that page title contains 'Sauce Labs'
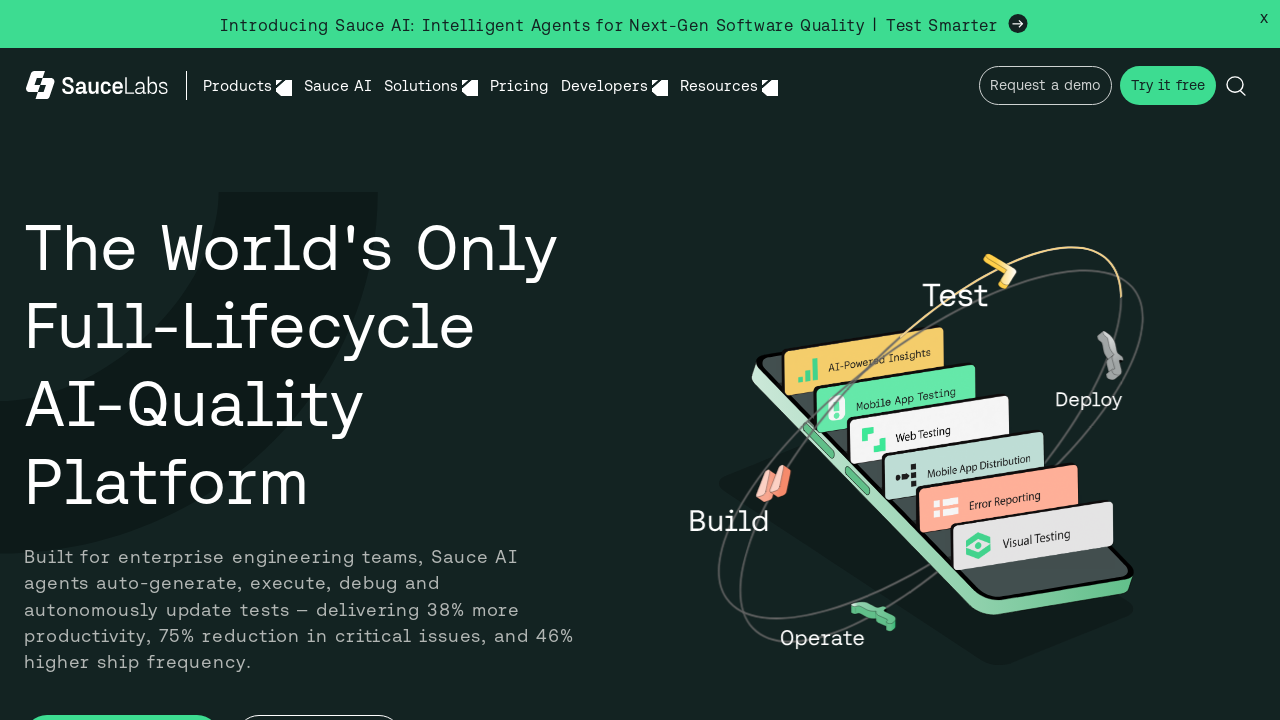

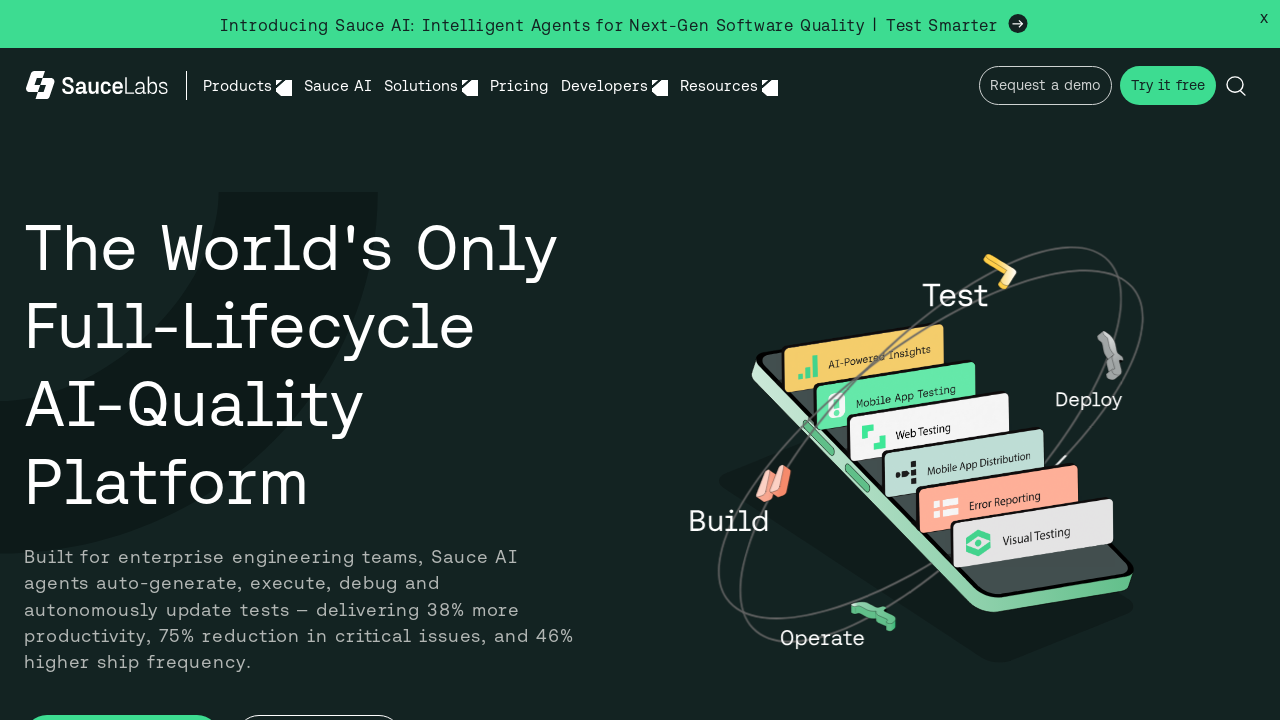